Tests checkbox functionality by navigating to checkboxes page and toggling checkbox states.

Starting URL: http://the-internet.herokuapp.com

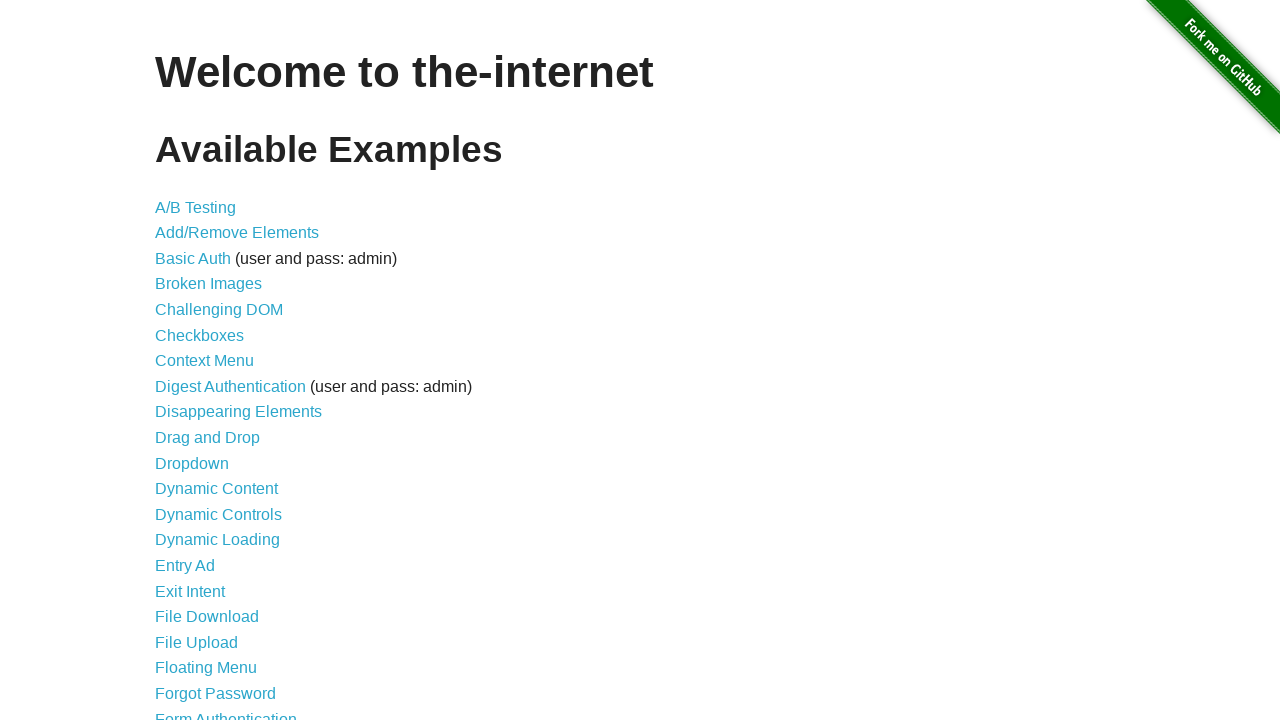

Clicked on Checkboxes link to navigate to checkboxes page at (200, 335) on a[href*='checkboxes']
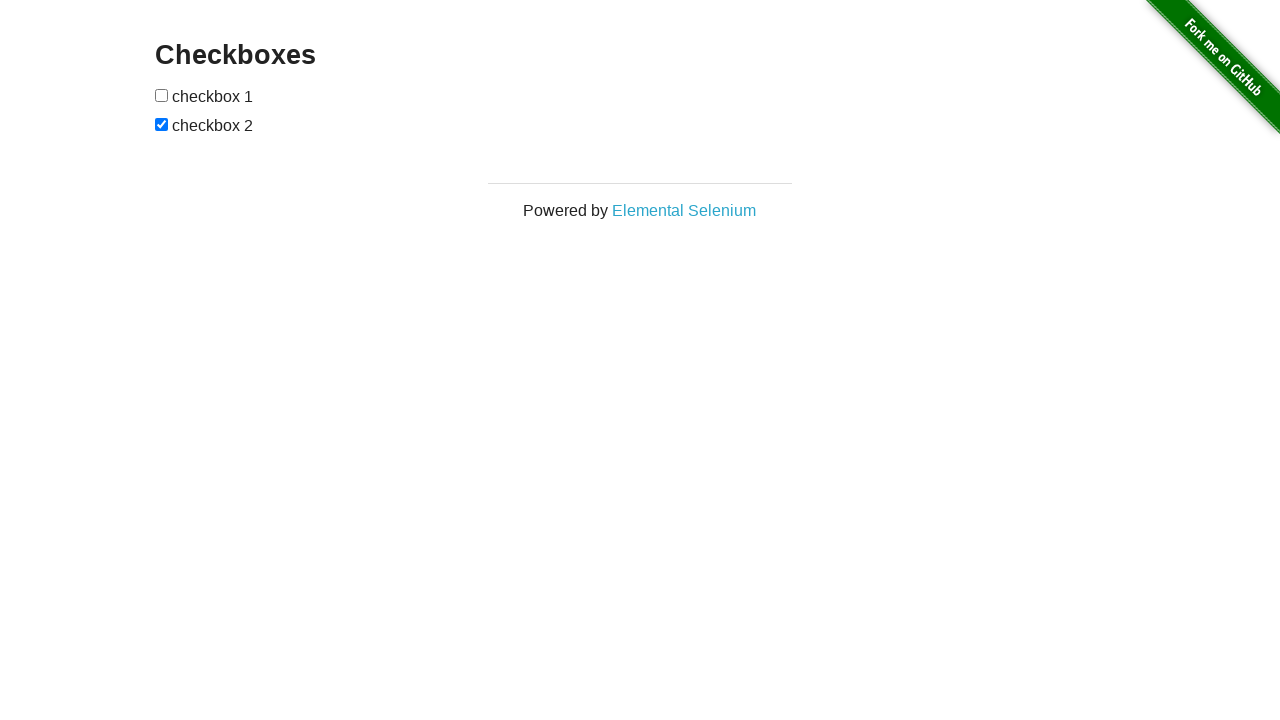

Clicked first checkbox to check it at (162, 95) on xpath=//*[@id='checkboxes']/input[1]
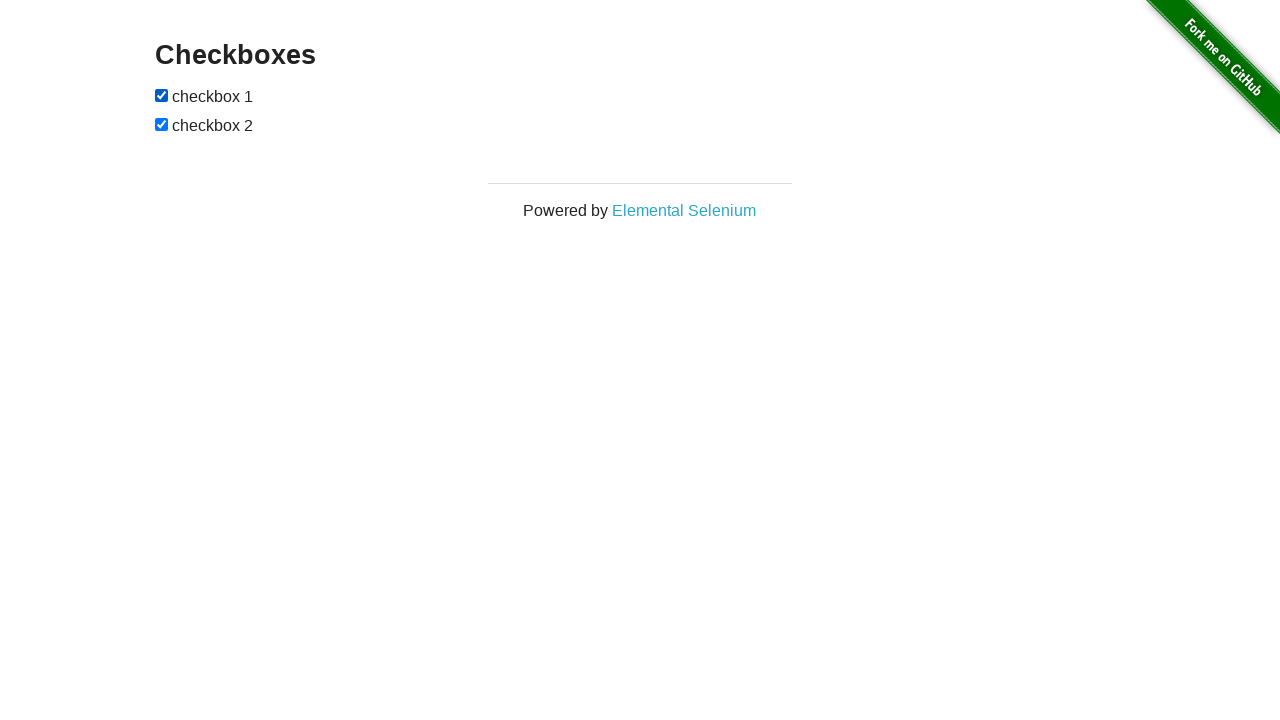

Clicked second checkbox to uncheck it at (162, 124) on xpath=//*[@id='checkboxes']/input[2]
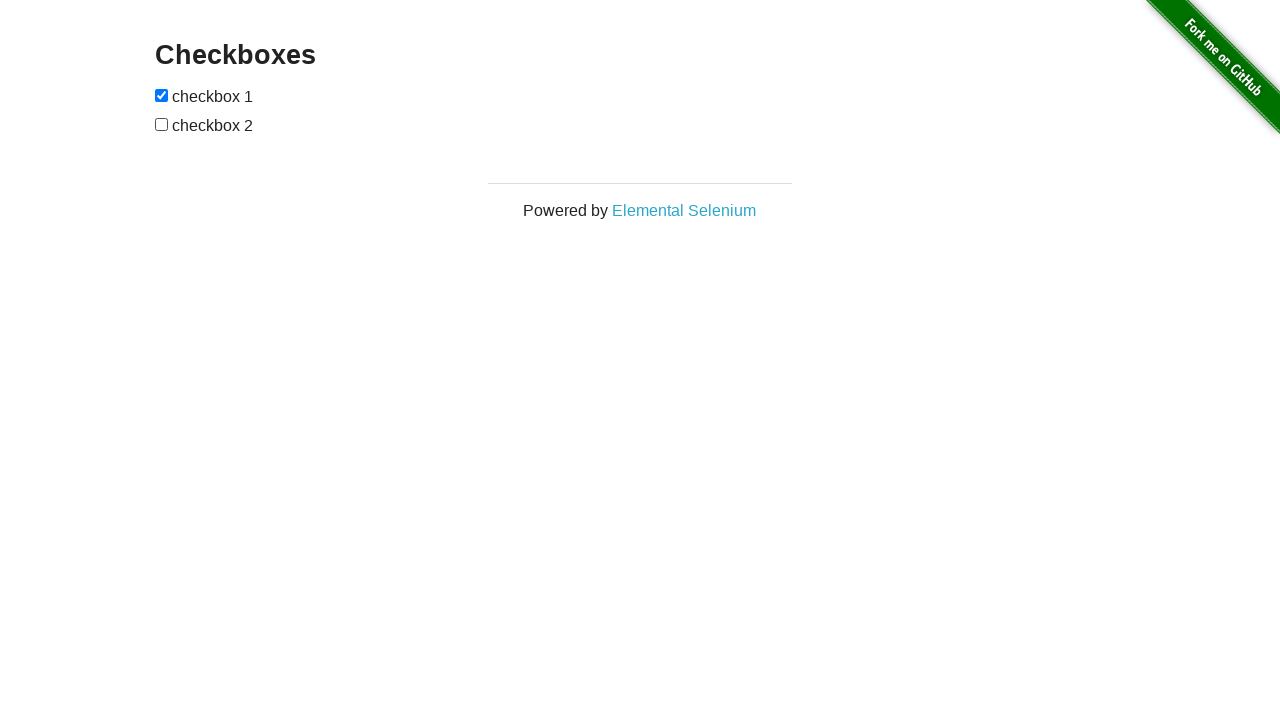

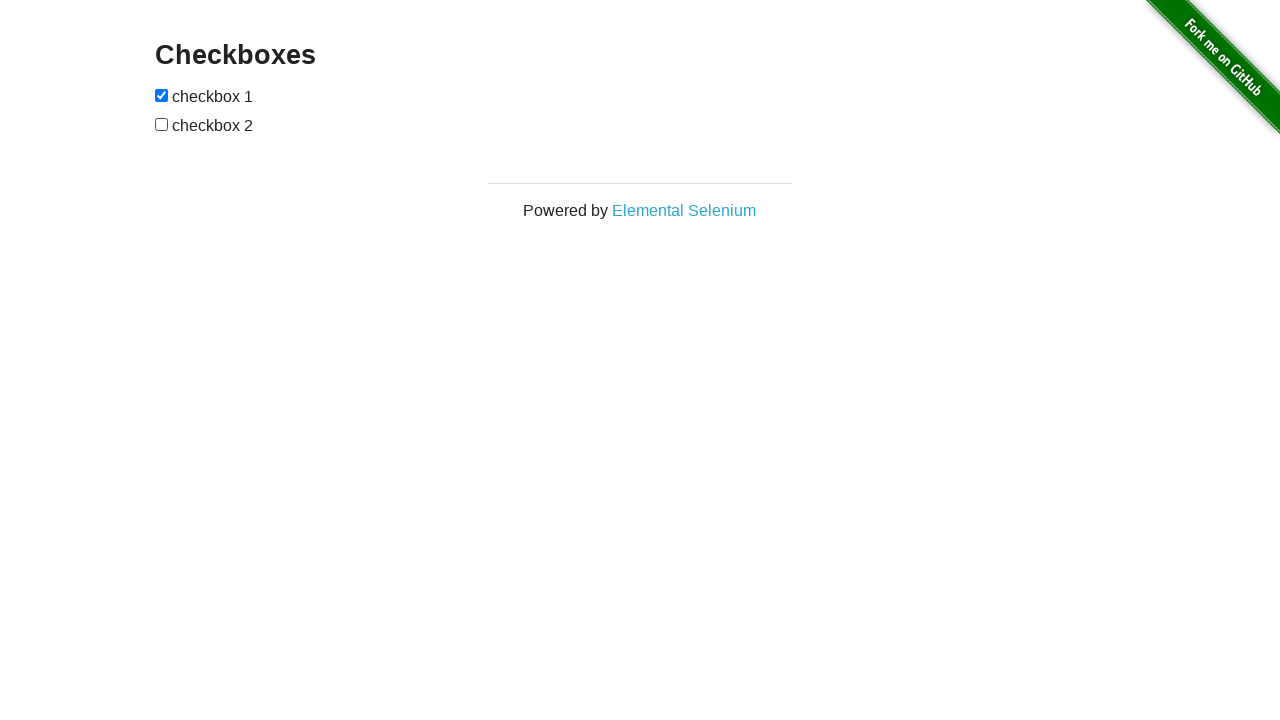